Navigates to Flipkart homepage and verifies that the Flipkart logo image is displayed

Starting URL: https://www.flipkart.com/

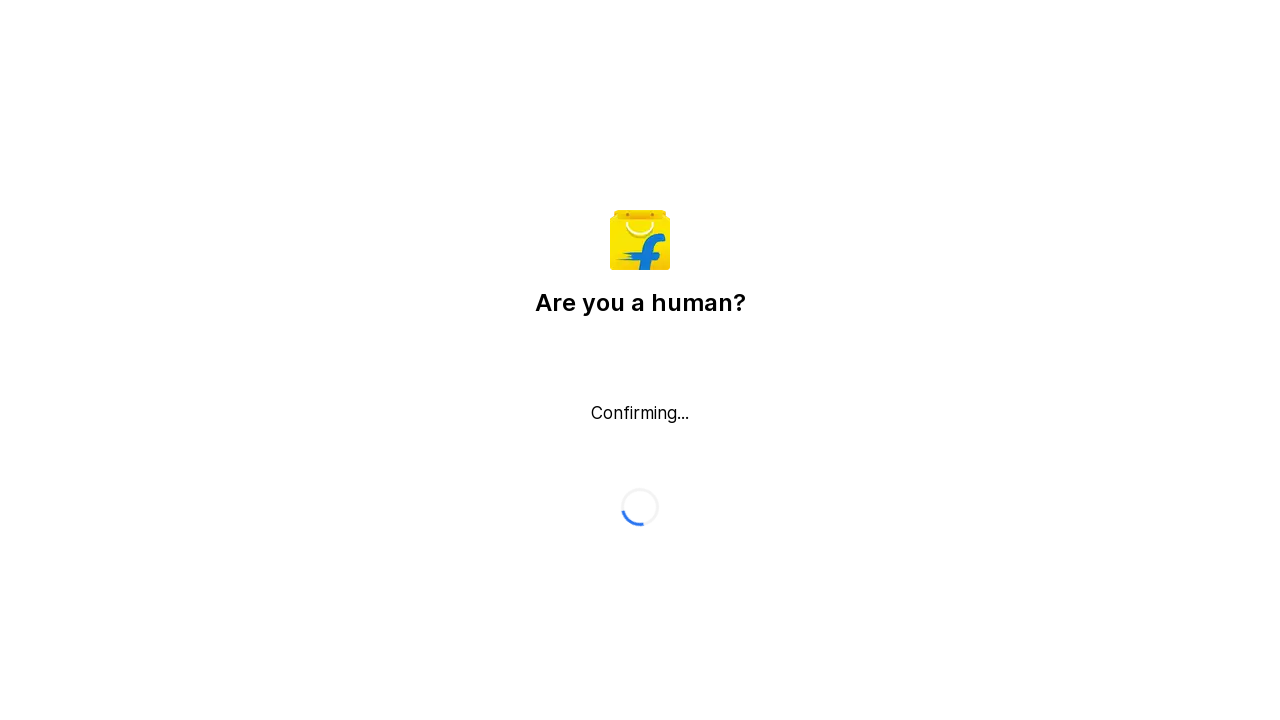

Waited for page to load (domcontentloaded state)
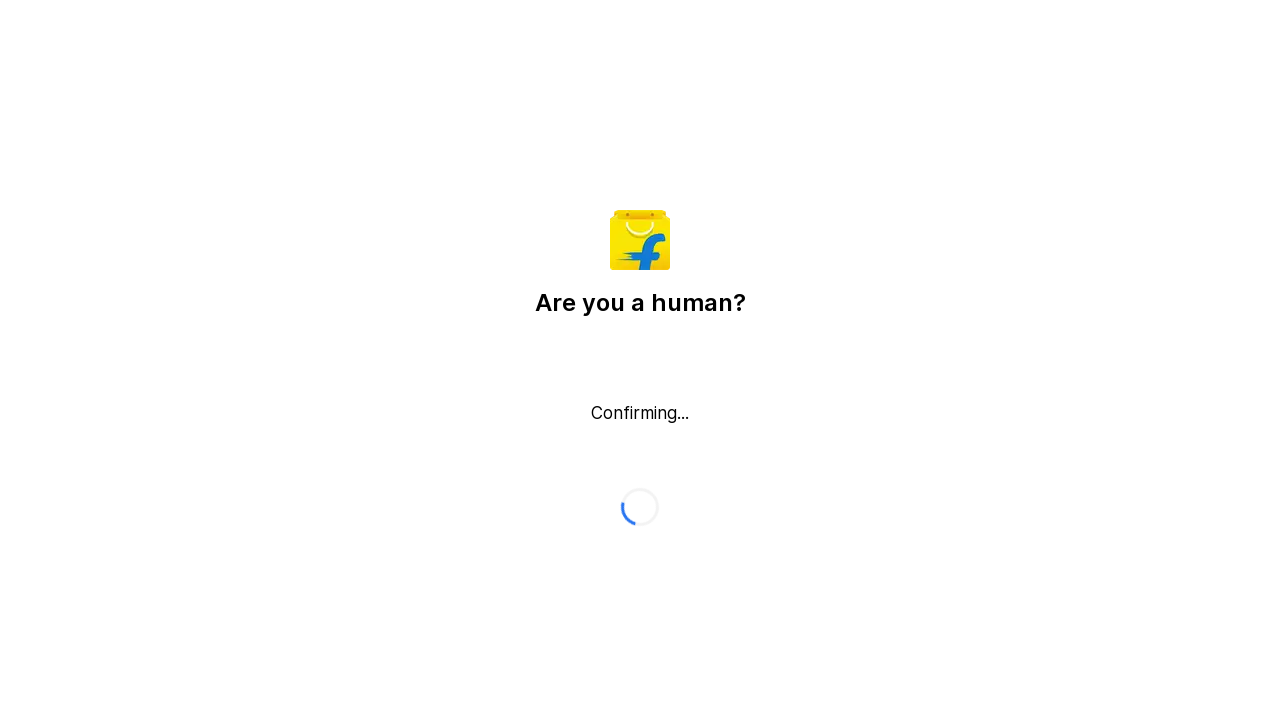

Located Flipkart logo element
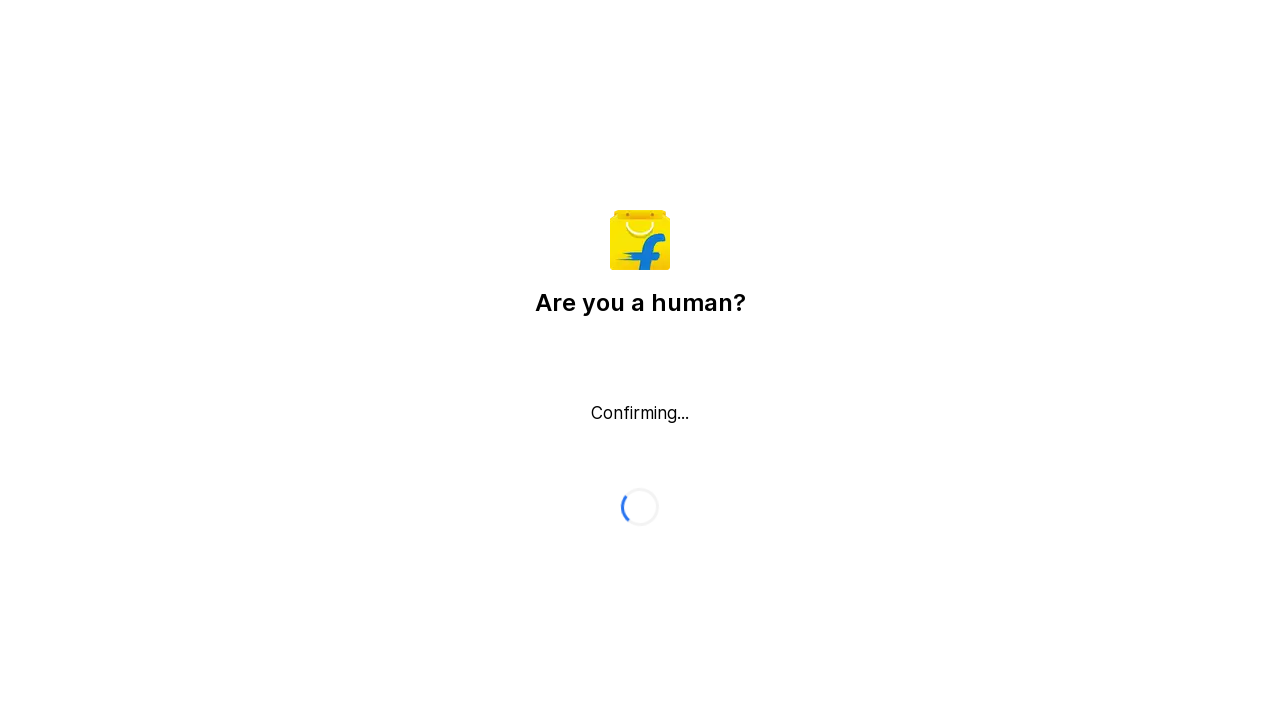

Verified that Flipkart logo is visible
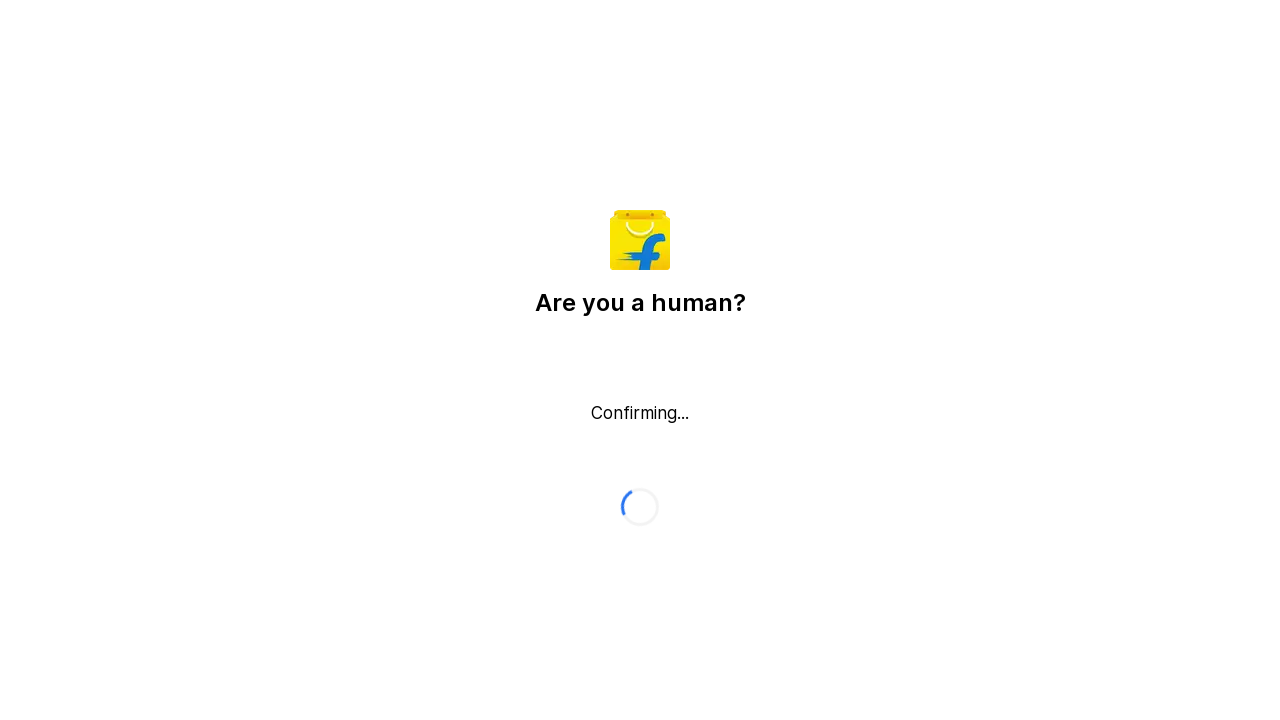

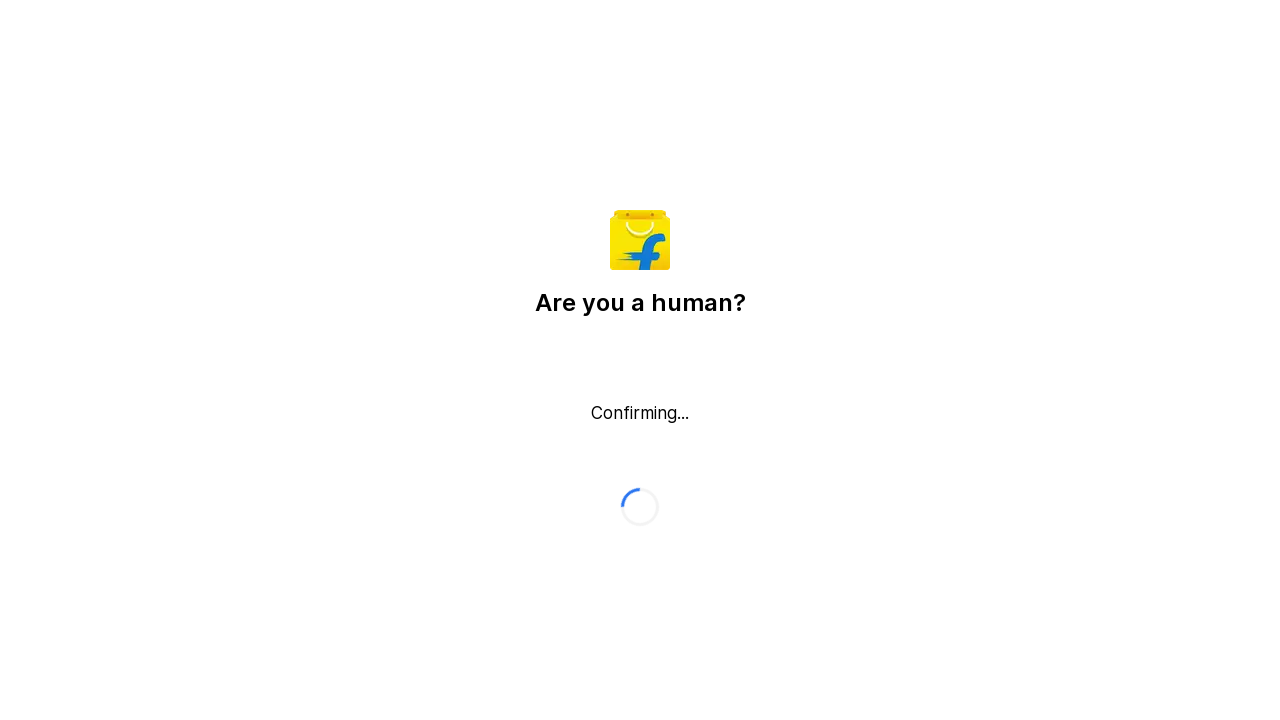